Tests login with invalid credentials and verifies that an error message is displayed

Starting URL: https://miunsta.vercel.app/login

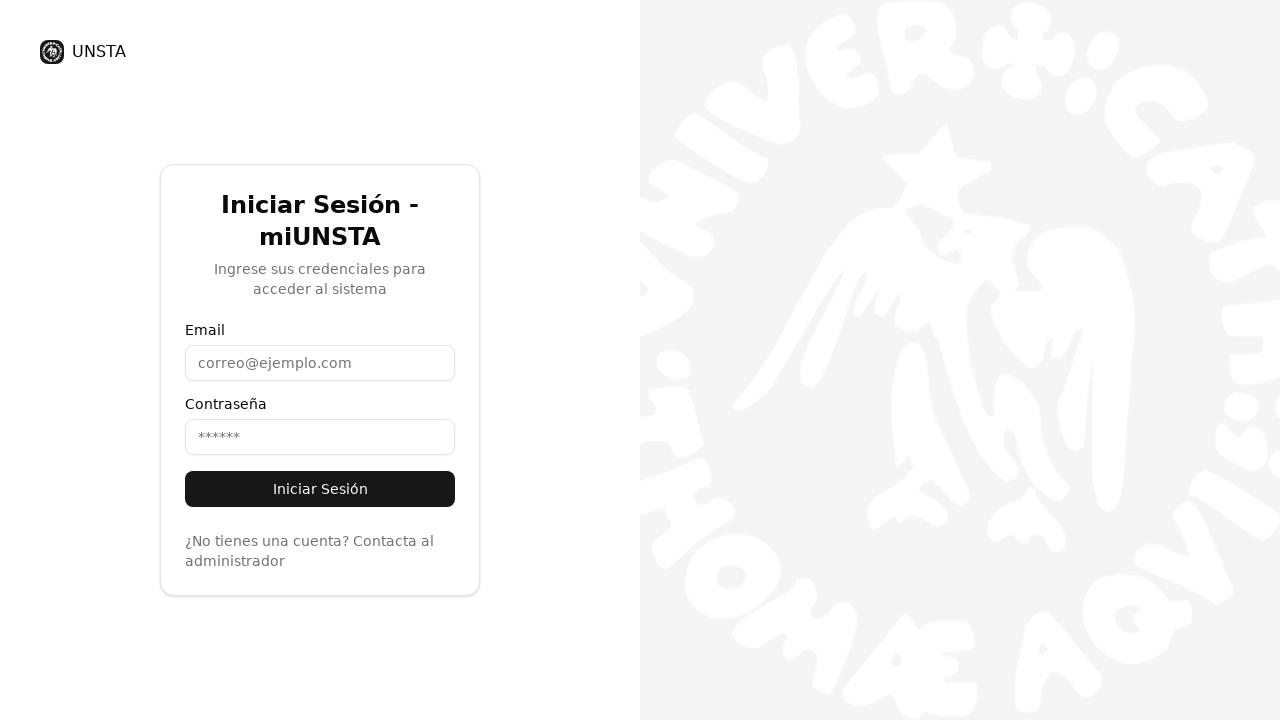

Located email input field with placeholder 'correo@ejemplo.com'
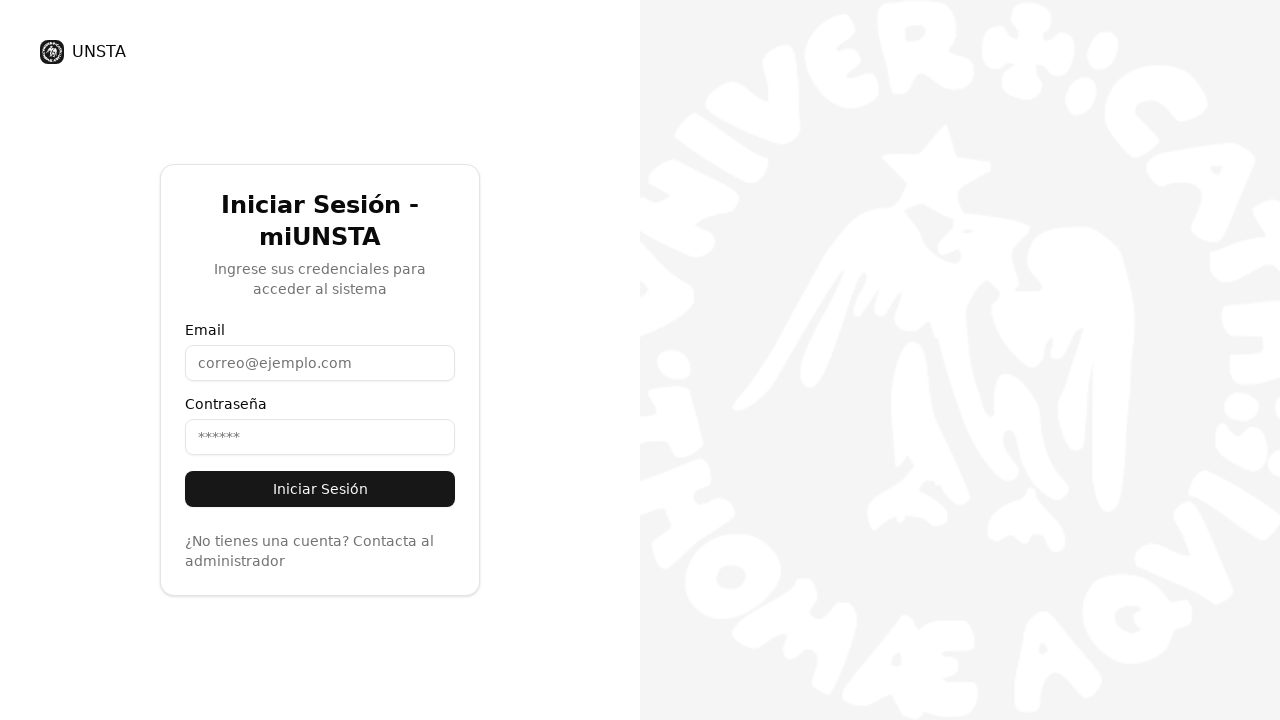

Filled email field with invalid email 'invalid@test.com' on input[placeholder='correo@ejemplo.com']
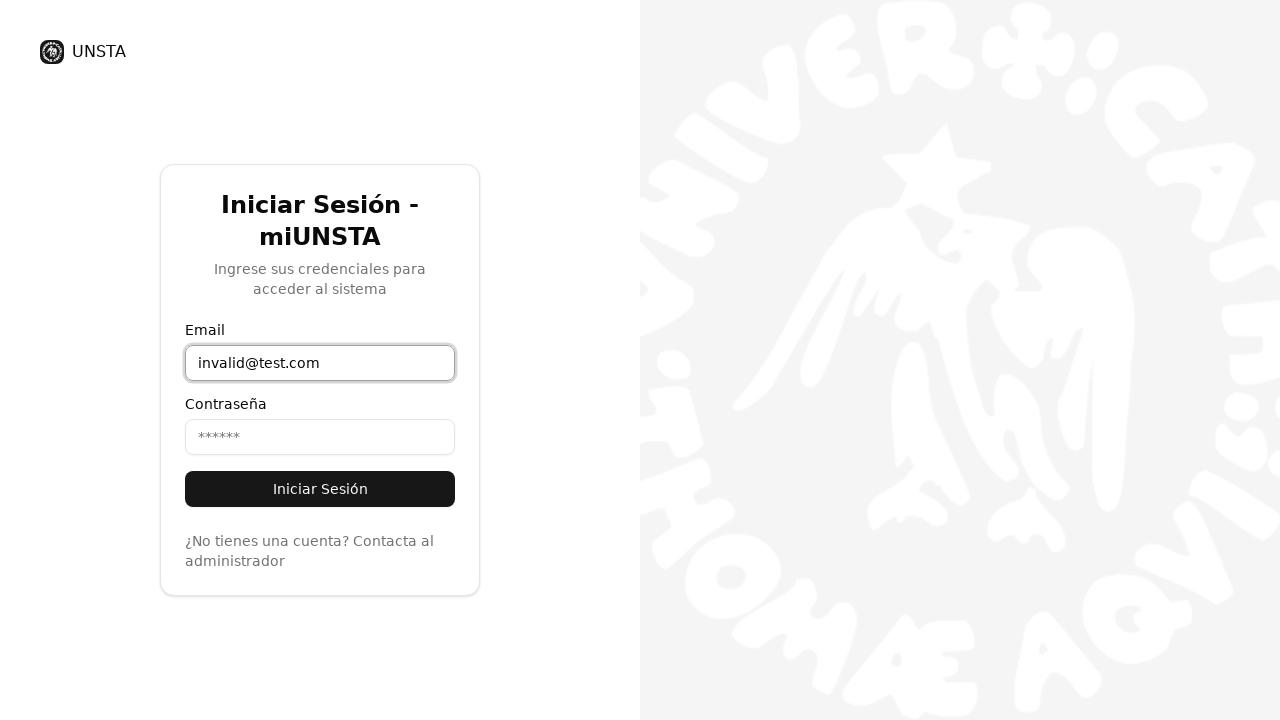

Filled password field with invalid password 'wrongpass123' on input[type='password']
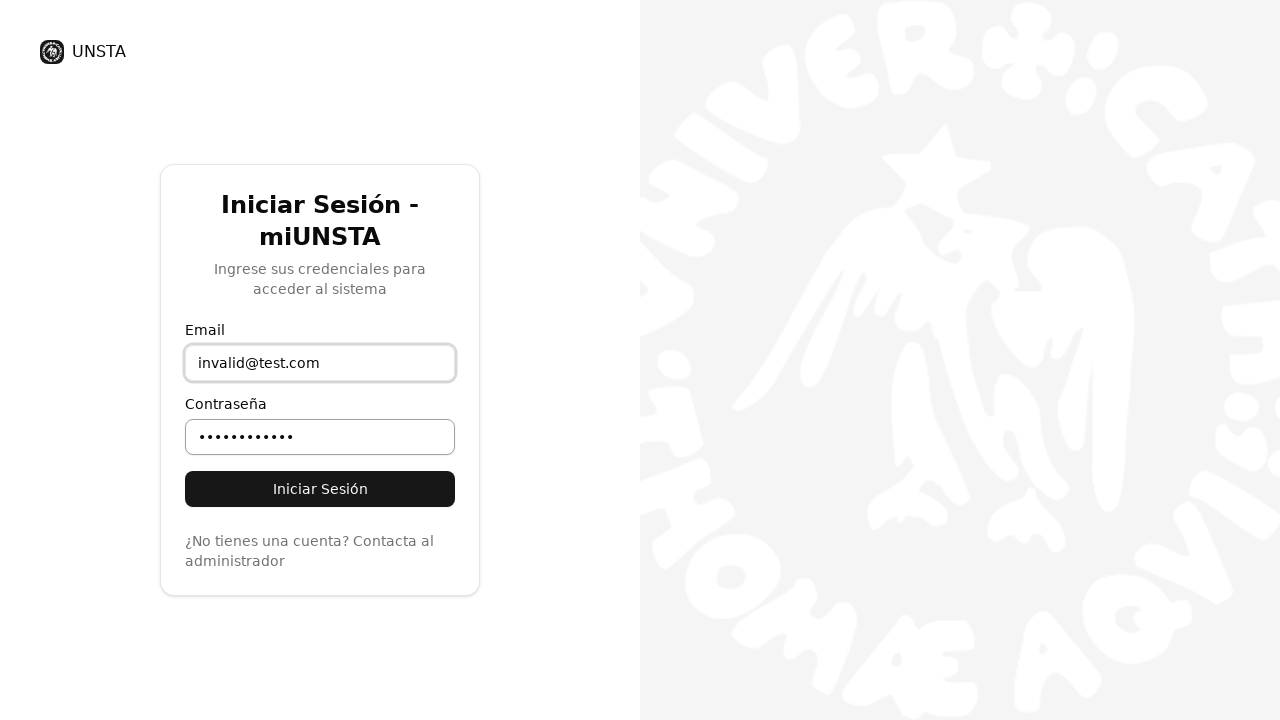

Clicked 'Iniciar Sesión' login button at (320, 489) on button:has-text('Iniciar Sesión')
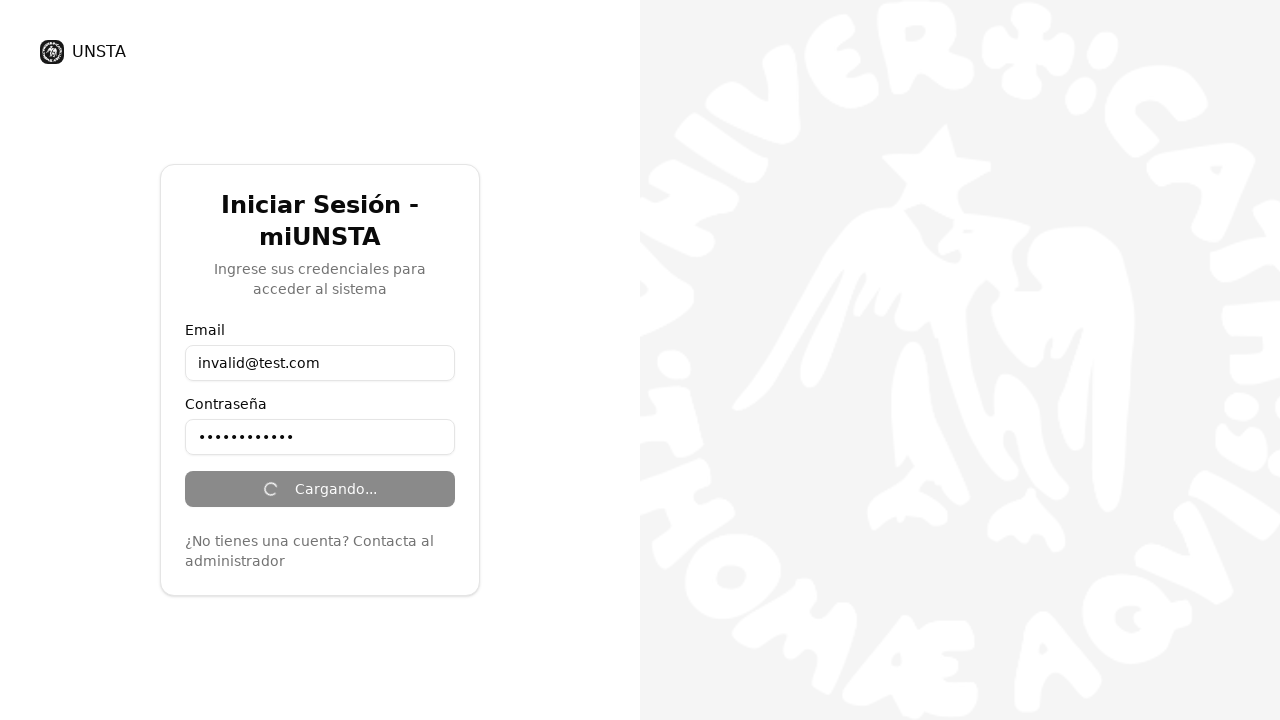

Error message with text 'incorrectas' appeared on page
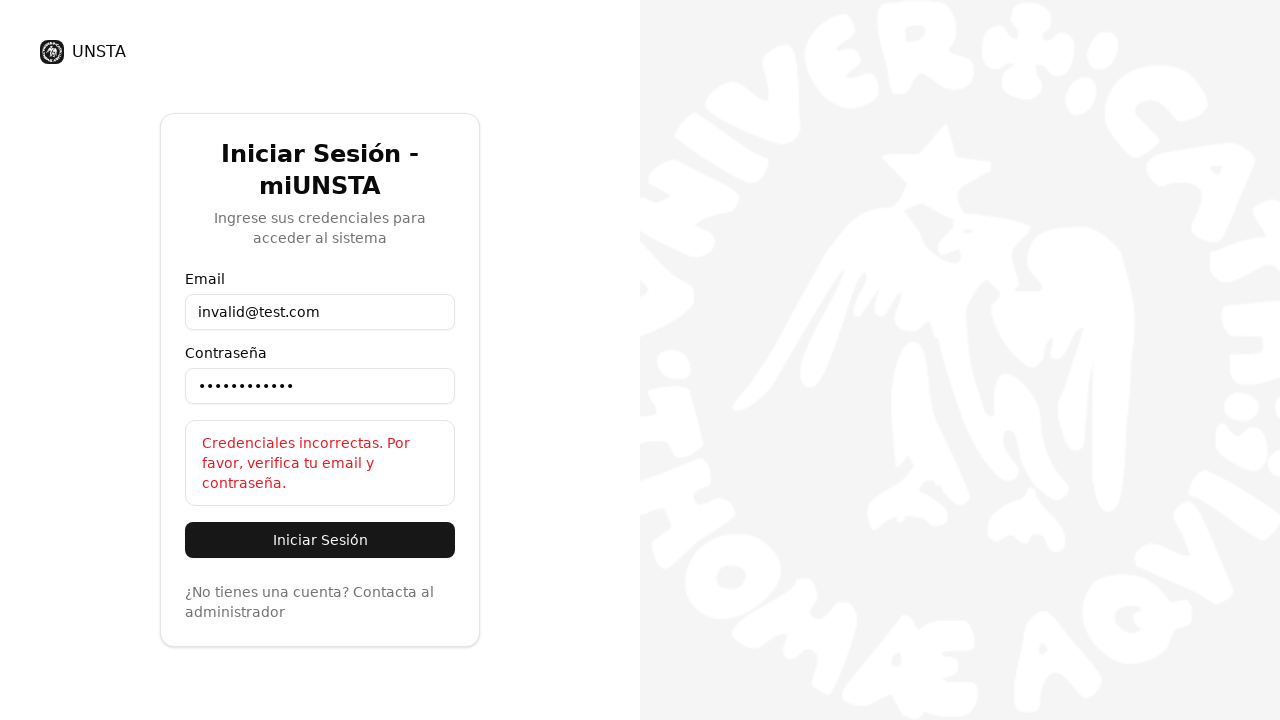

Verified that error message is visible
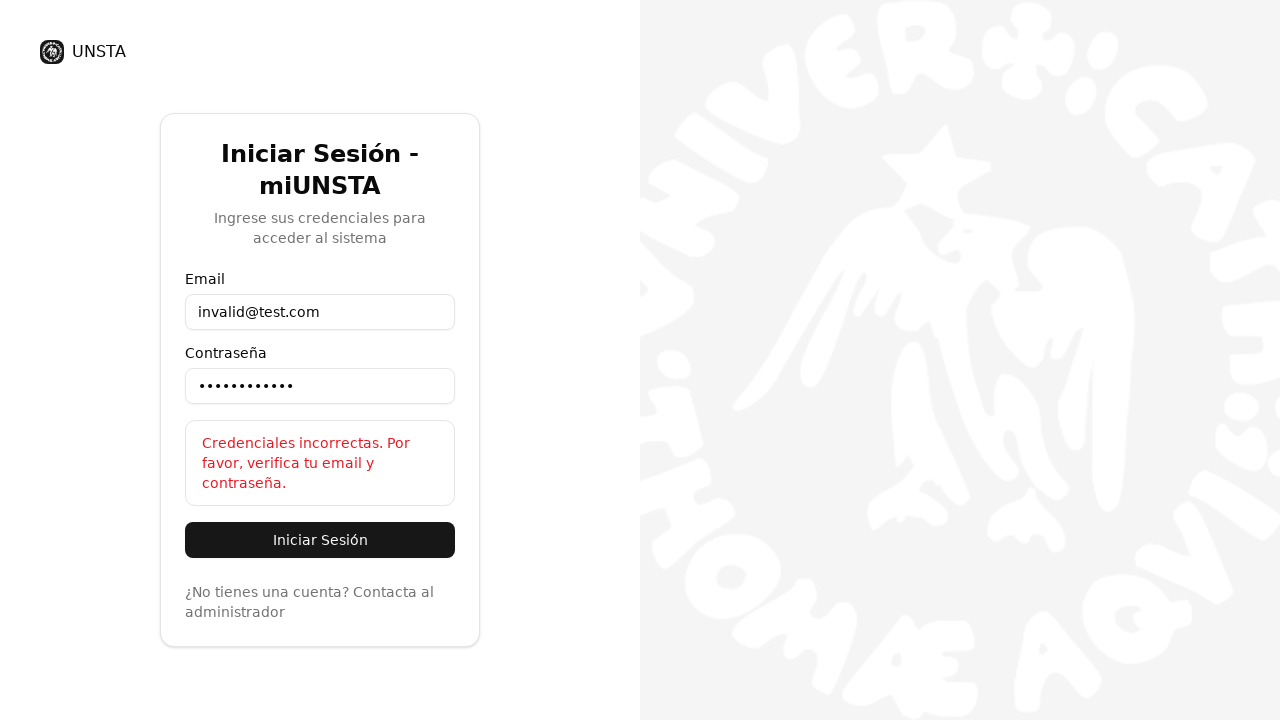

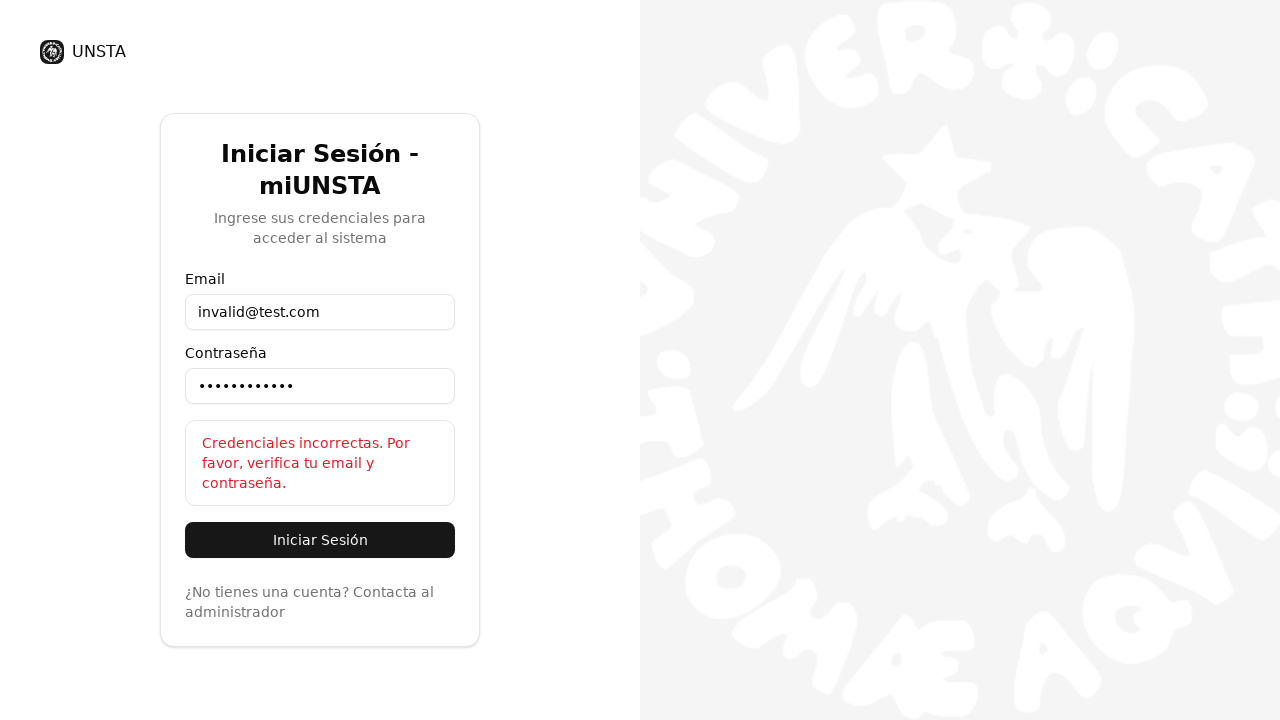